Navigates to the SpiceJet airline website and verifies the page loads successfully by checking the page title is present.

Starting URL: https://www.spicejet.com/

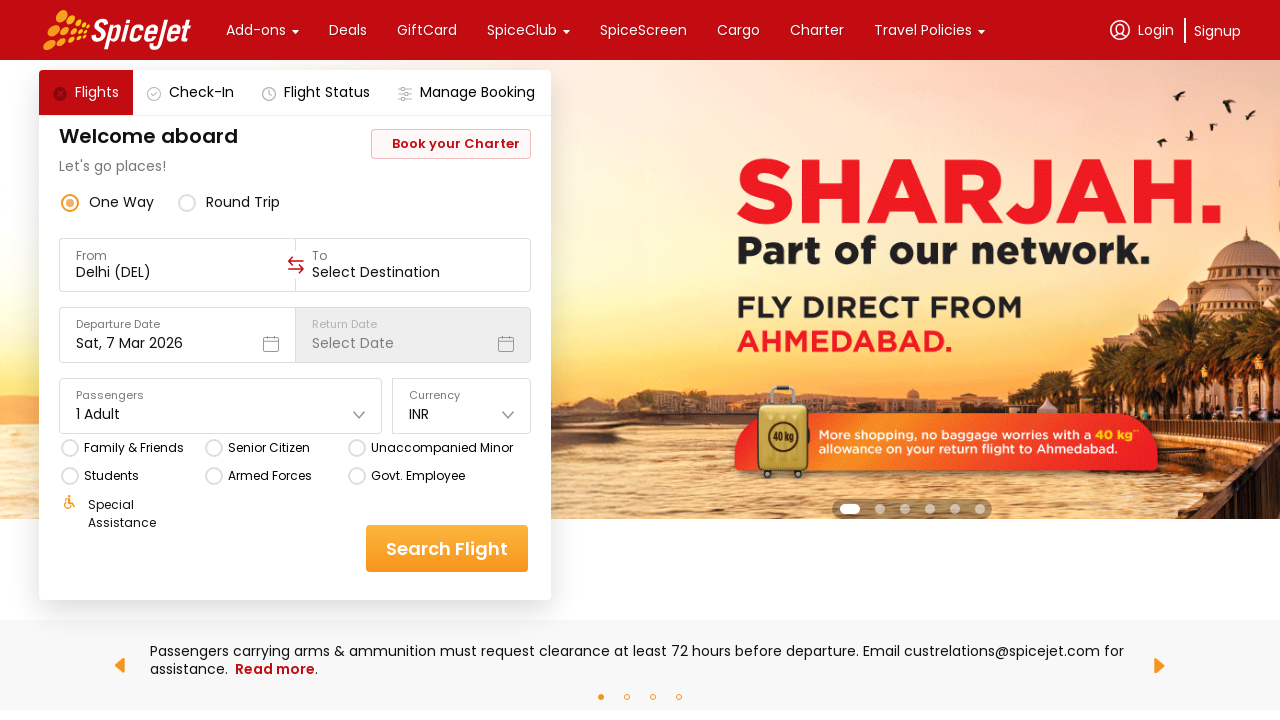

Navigated to SpiceJet airline website
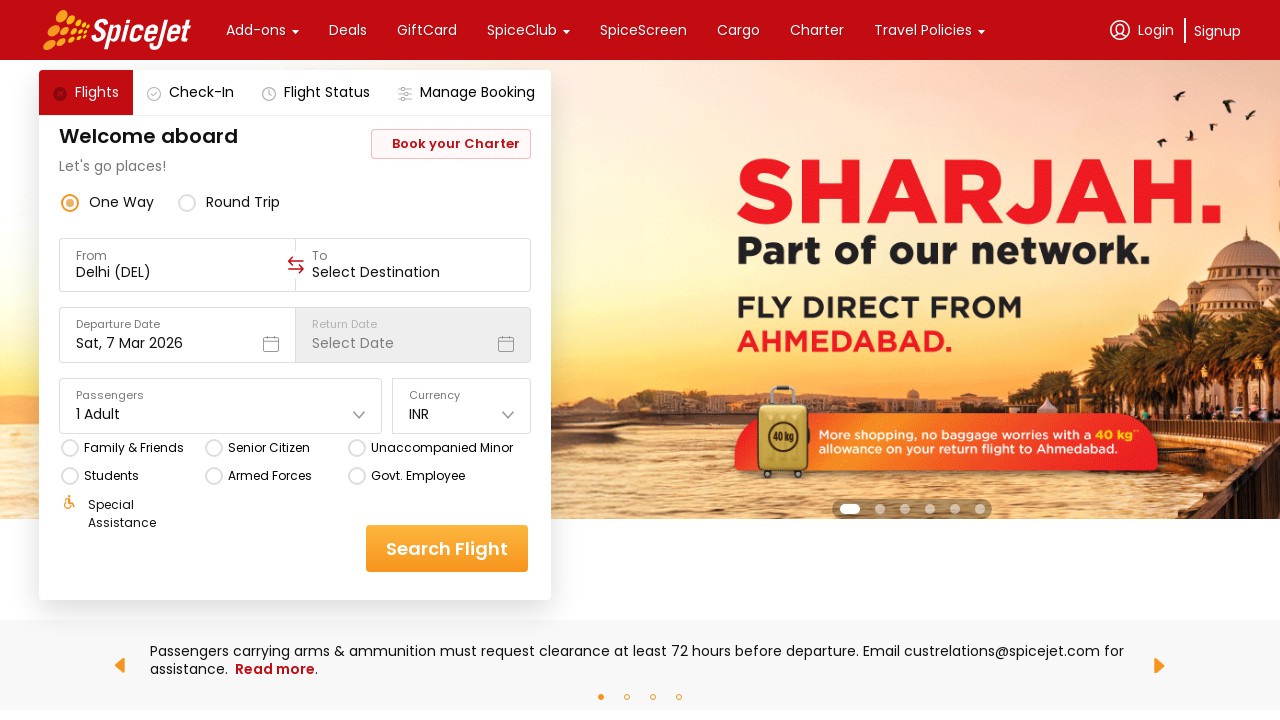

Page loaded with domcontentloaded state
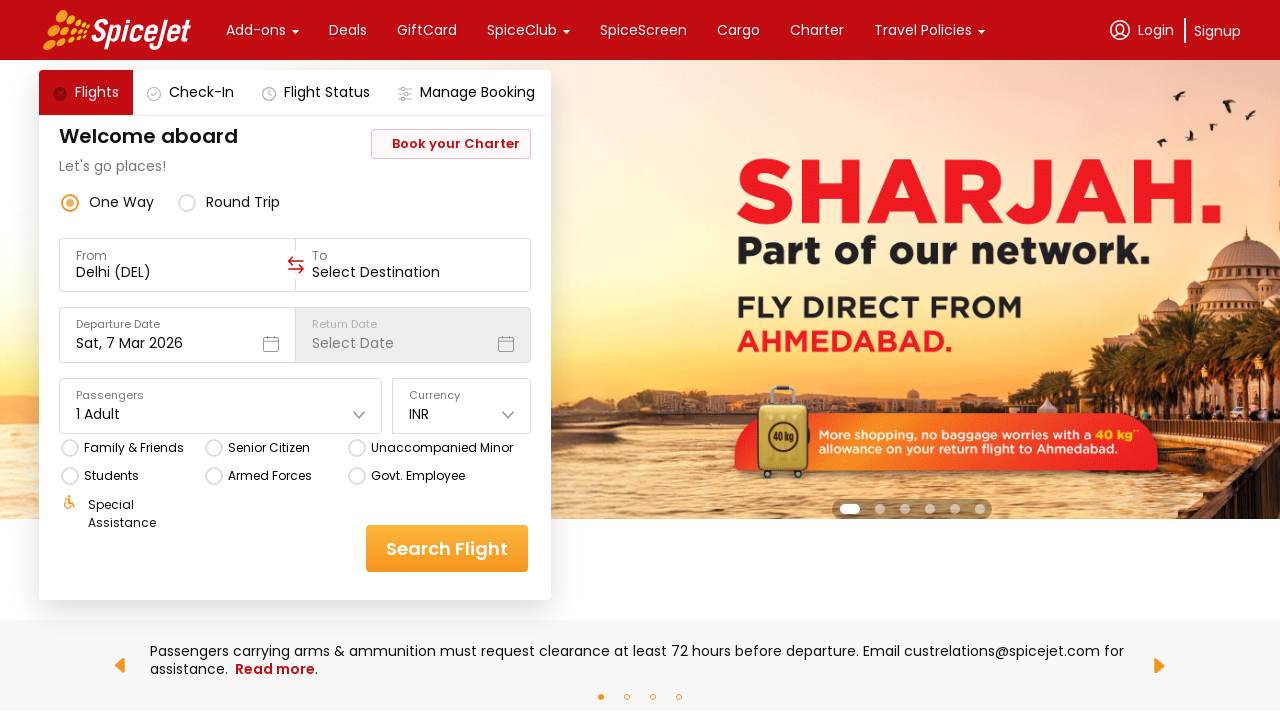

Retrieved page title: SpiceJet - Flight Booking for Domestic and International, Cheap Air Tickets
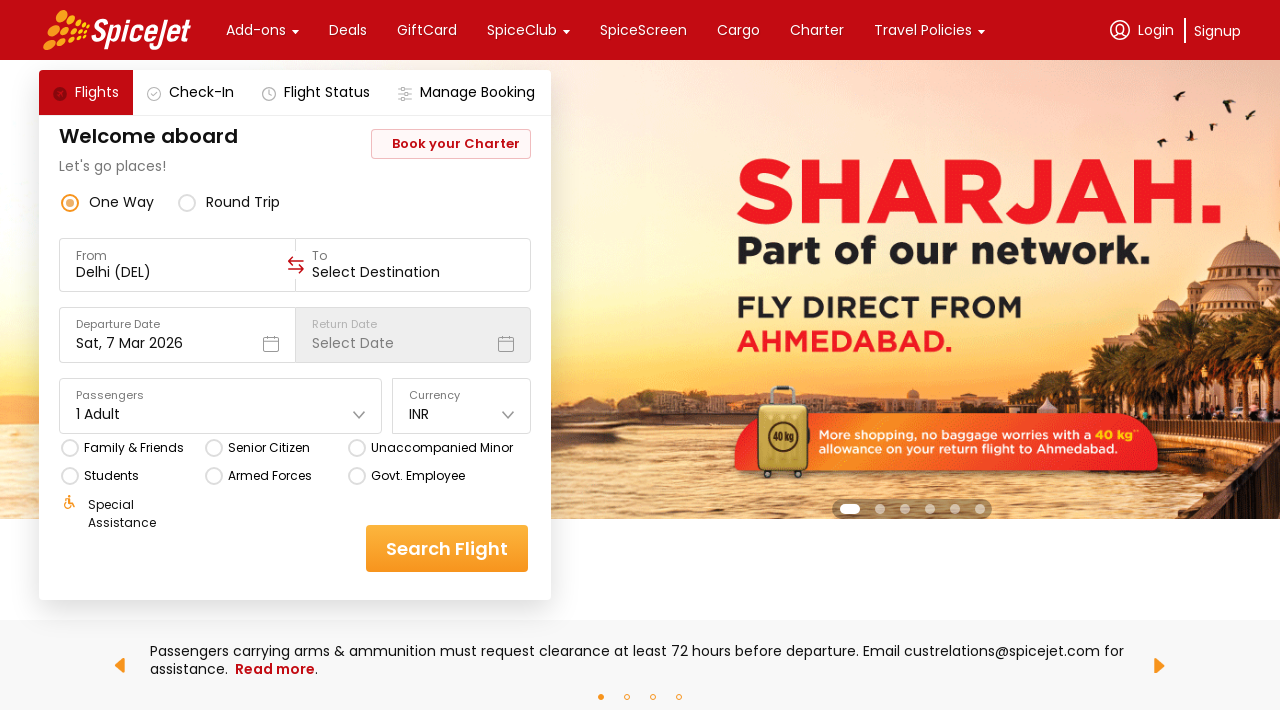

Printed page title to console
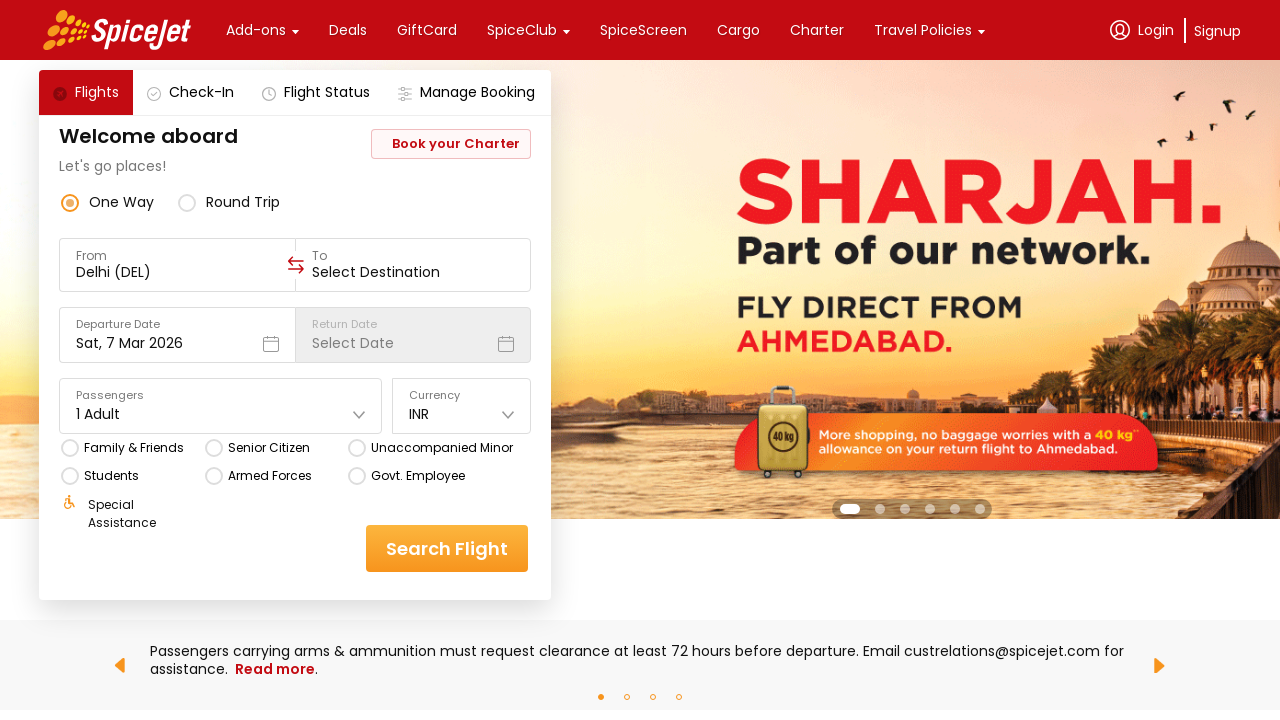

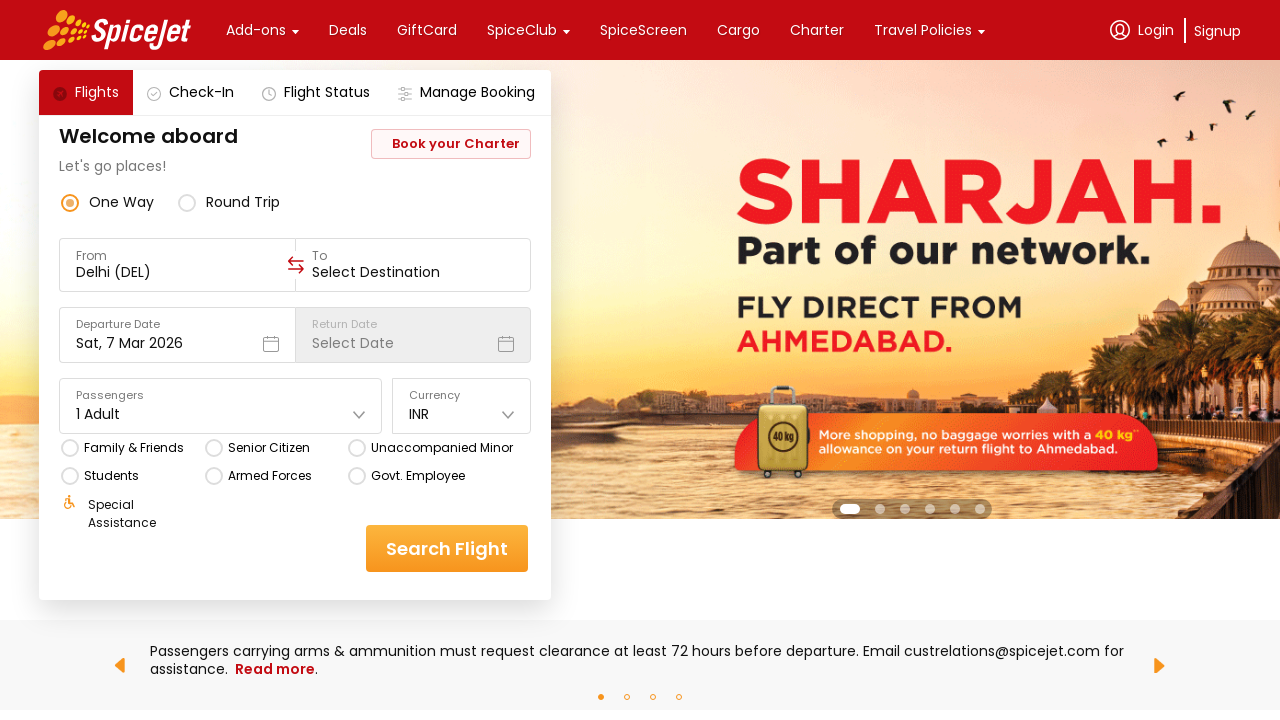